Visits the Cypress Kitchen Sink example app, clicks on the "type" link, verifies the URL changed, types an email into an input field, and verifies the input value was updated correctly.

Starting URL: https://example.cypress.io

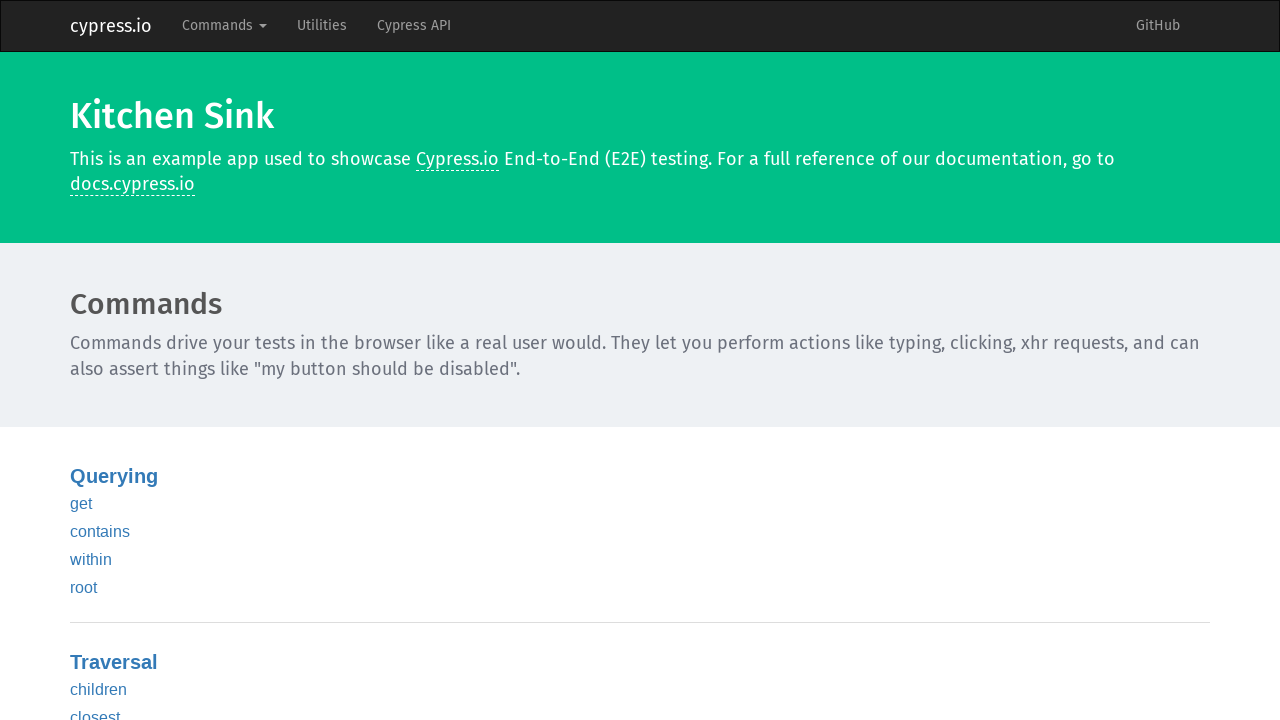

Clicked the 'type' link at (85, 361) on text=type
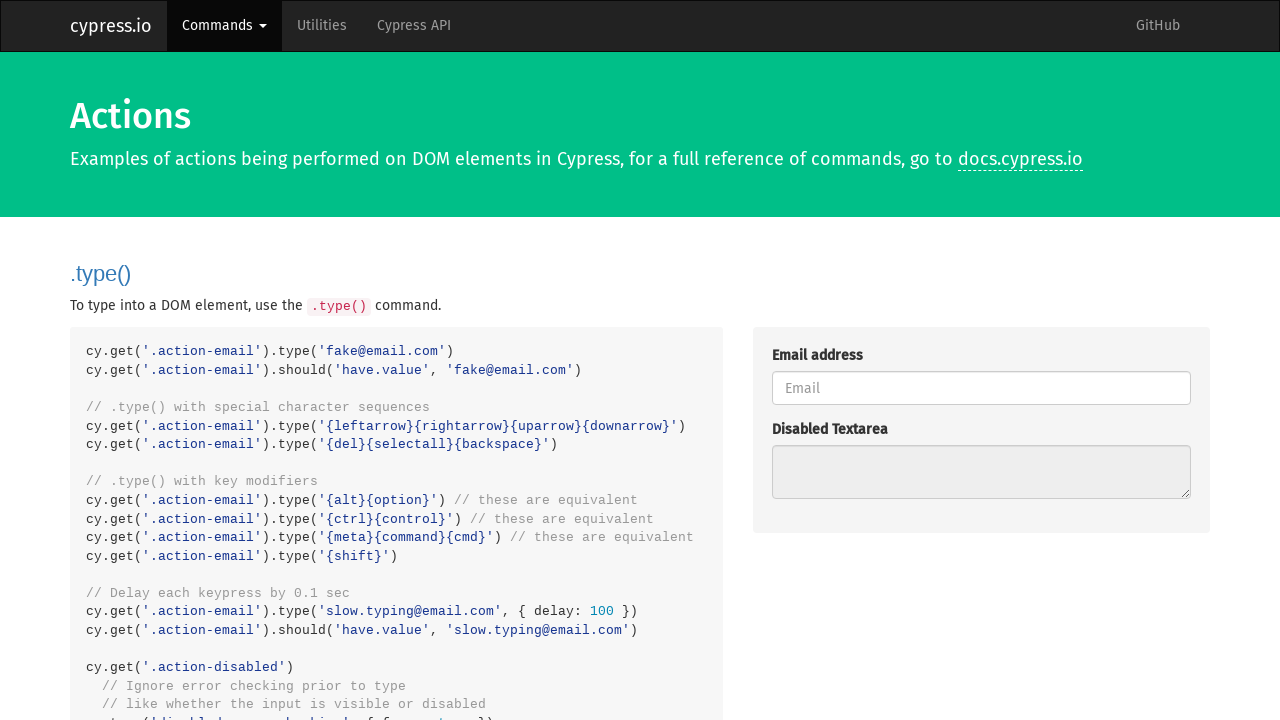

Verified URL changed to /commands/actions
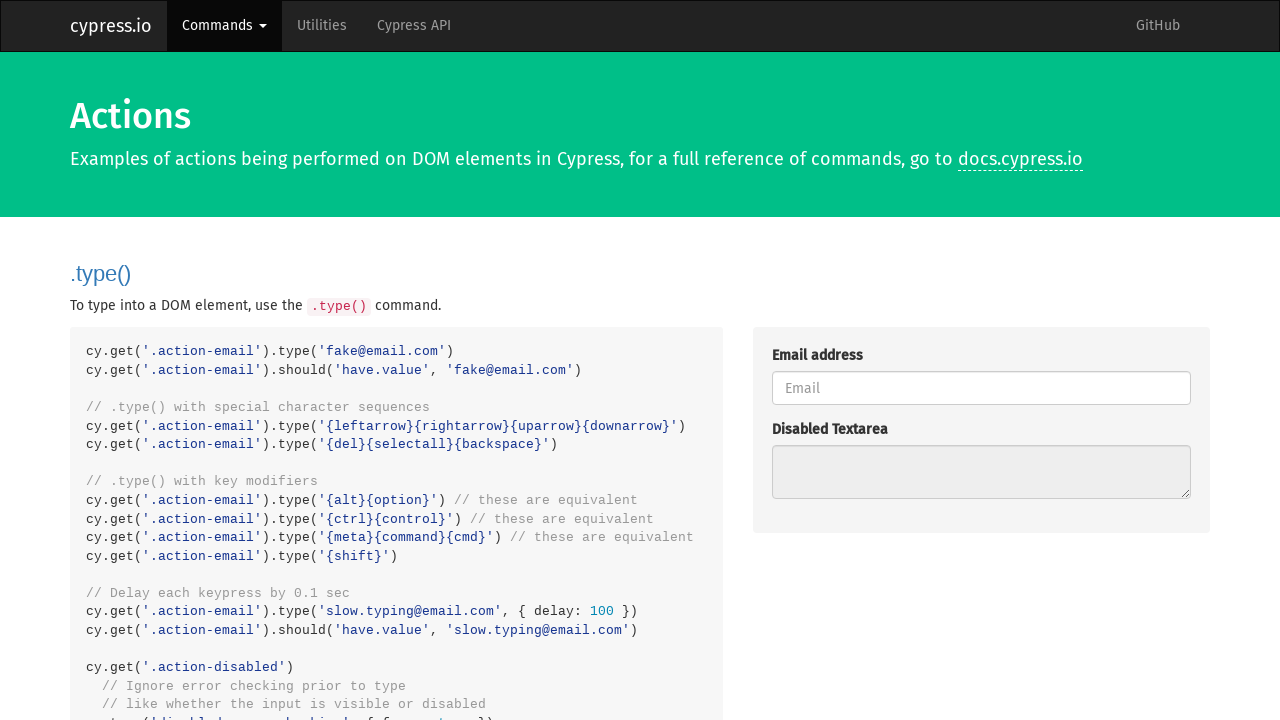

Typed 'fake@email.com' into the email input field on .action-email
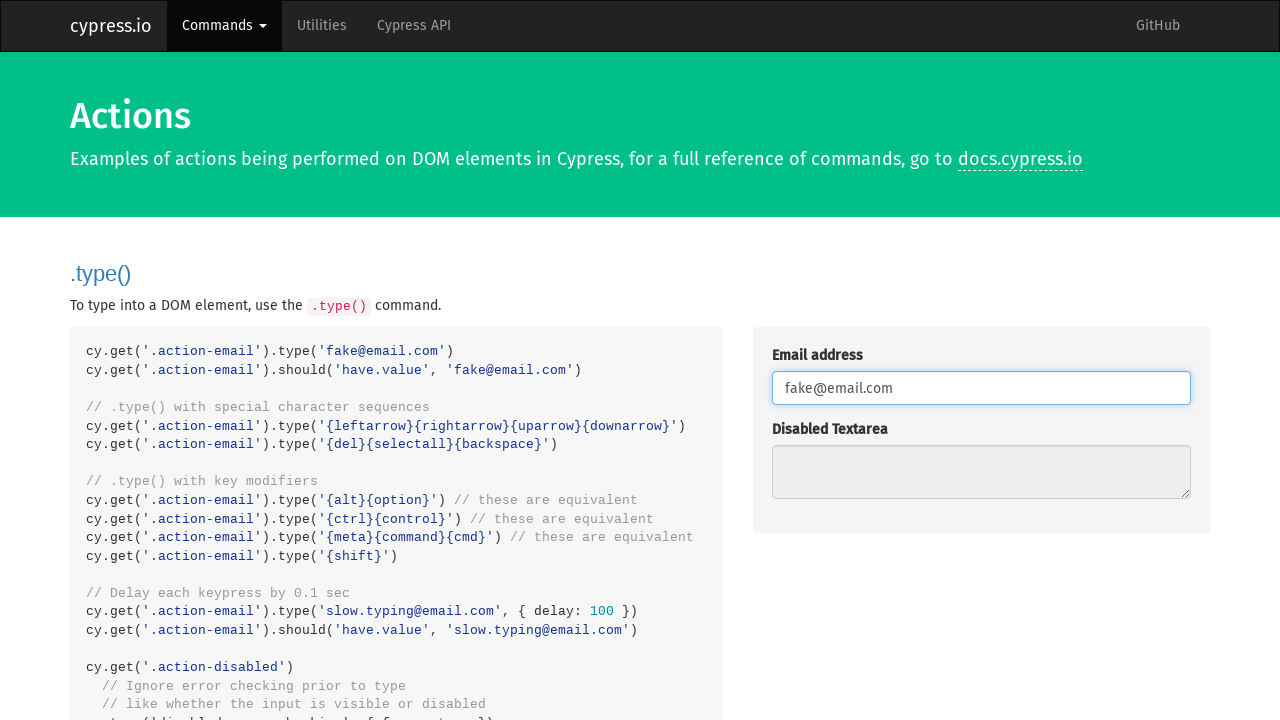

Verified that the email input field contains 'fake@email.com'
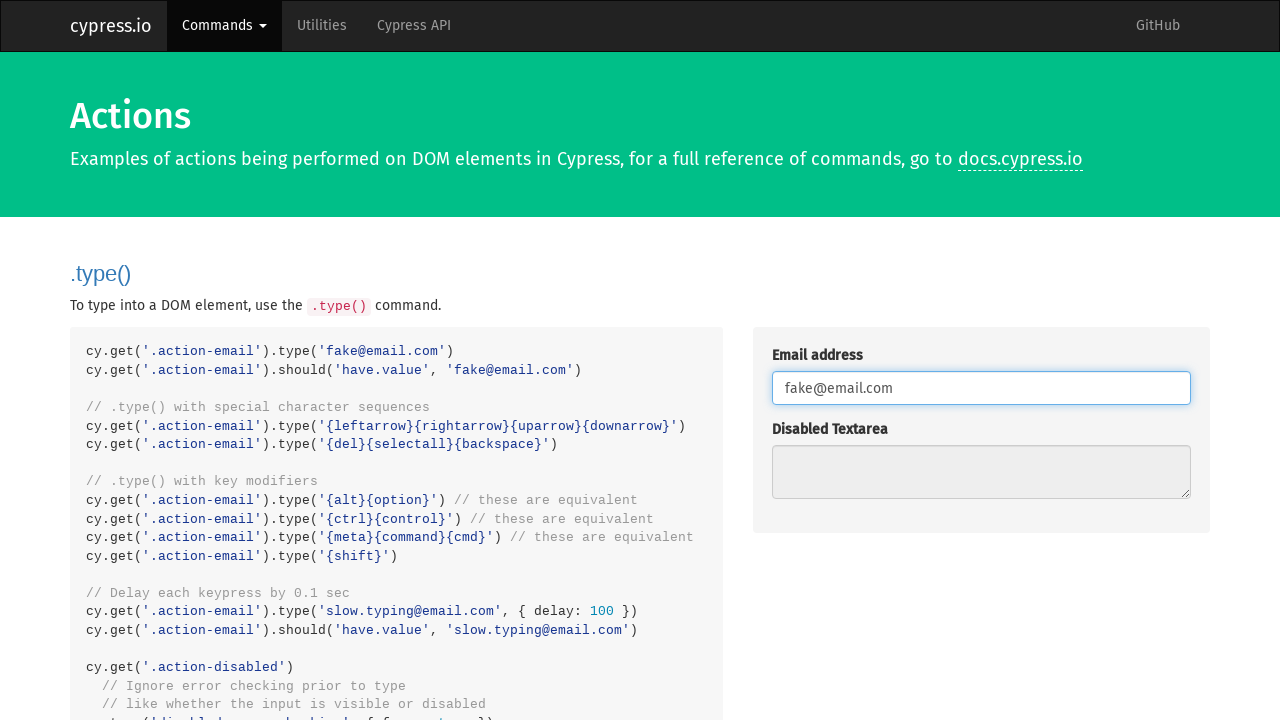

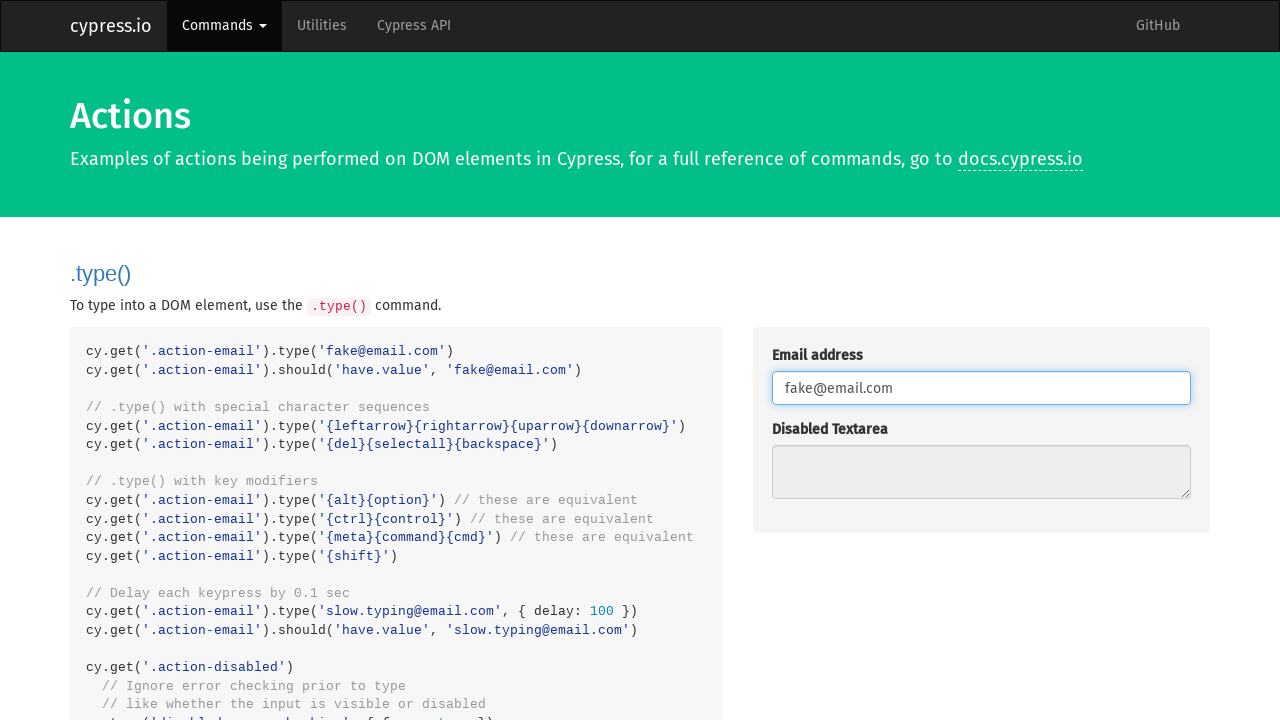